Tests timeout exception handling by clicking start button and verifying "Hello World!" text appears even with short timeout

Starting URL: http://the-internet.herokuapp.com/dynamic_loading/1

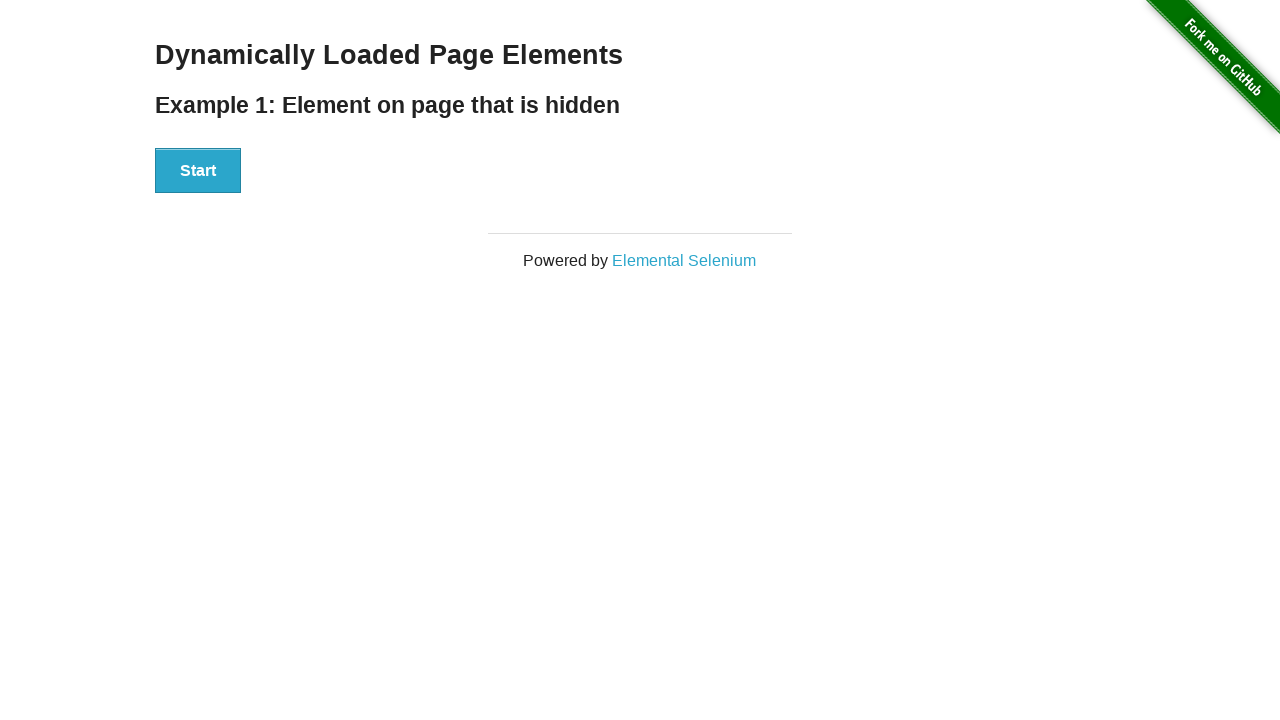

Clicked start button to trigger dynamic loading at (198, 171) on xpath=//div[@id='start']/button
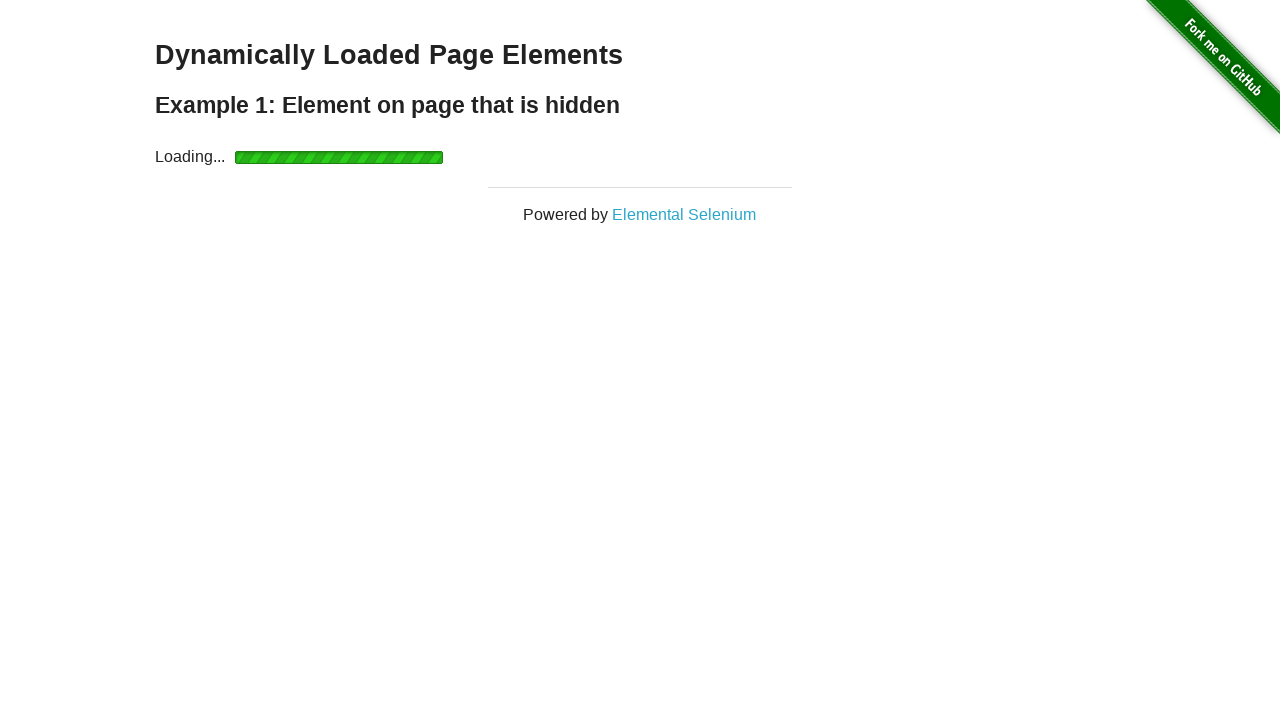

Initial timeout occurred, waiting additional 3 seconds
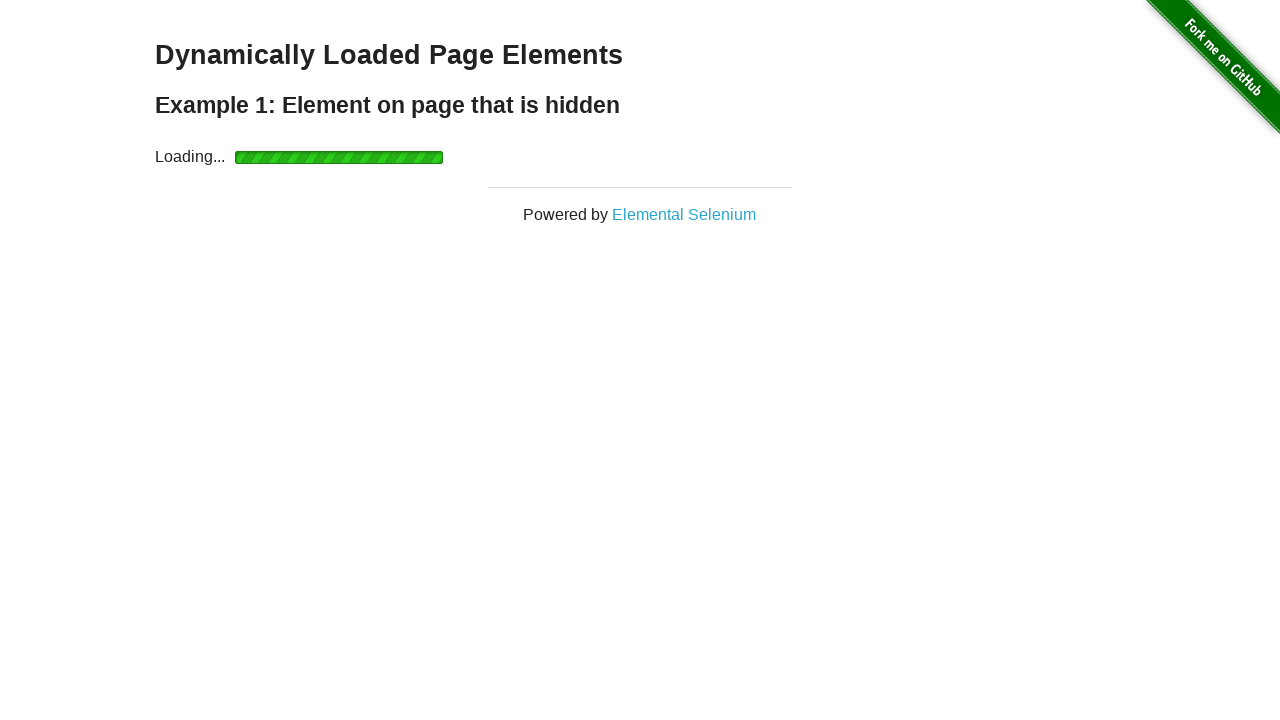

Additional wait completed
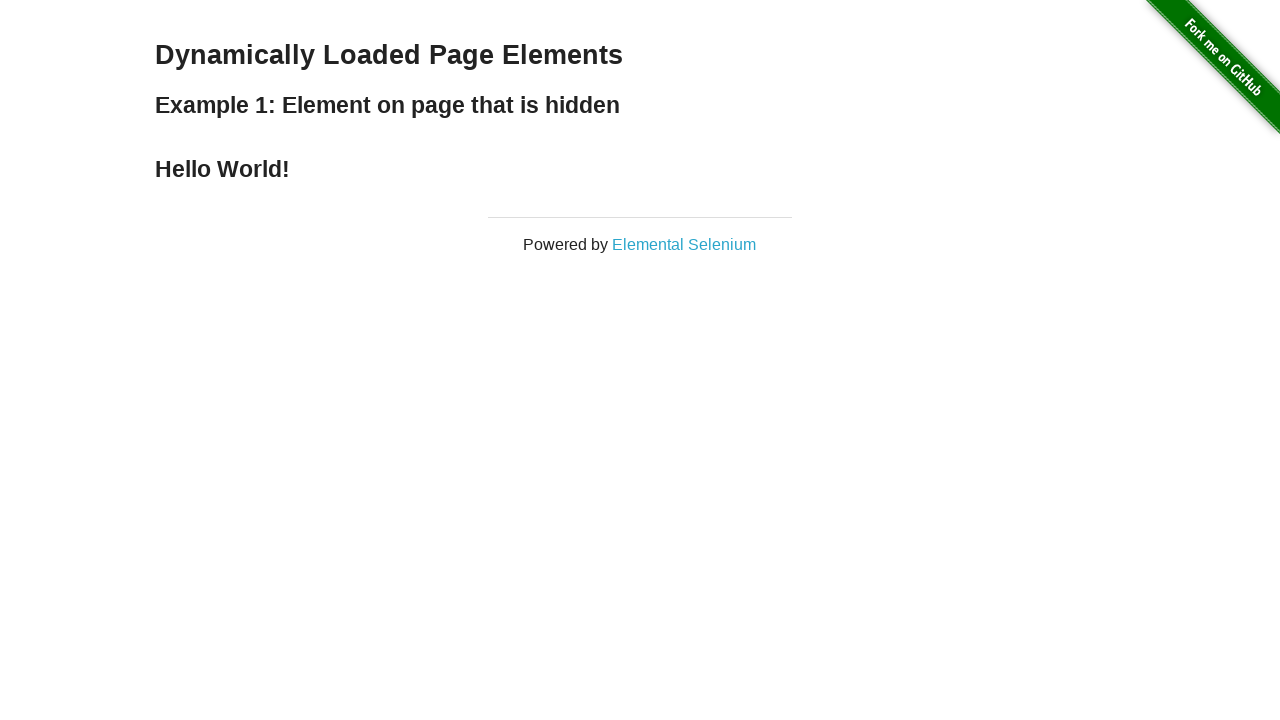

Retrieved text content from finish element
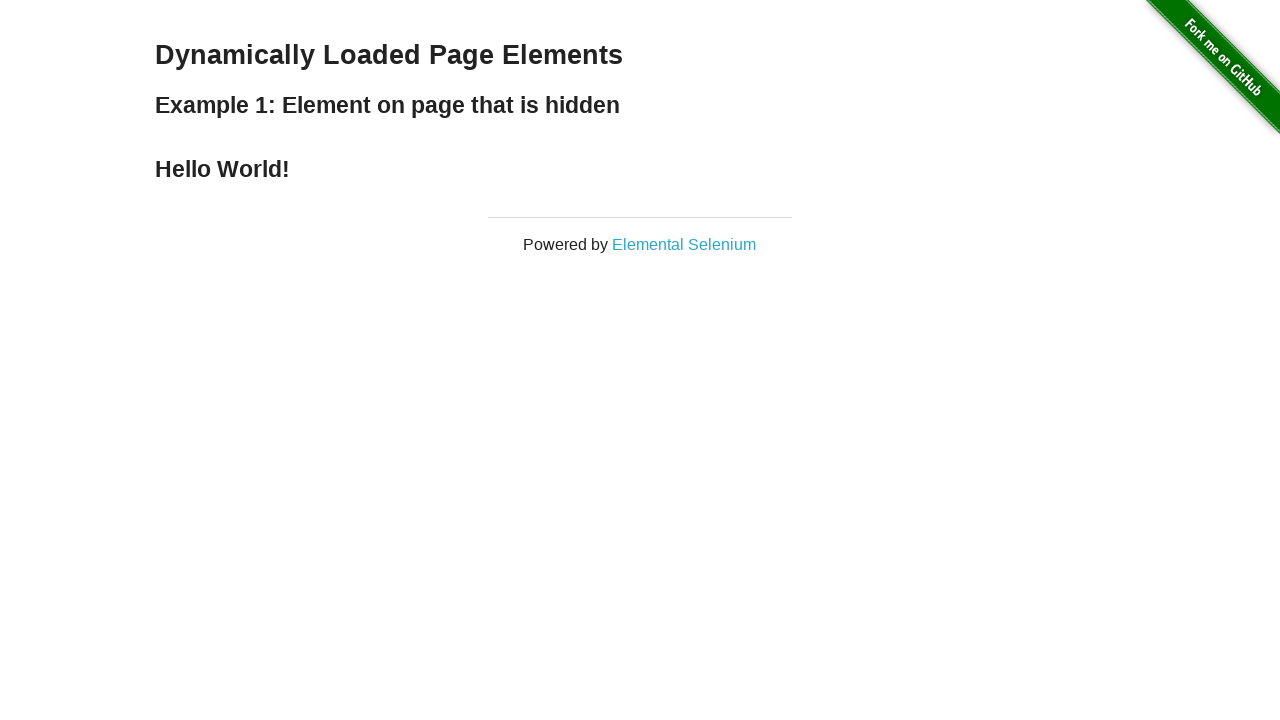

Verified 'Hello World!' text is present in finish element
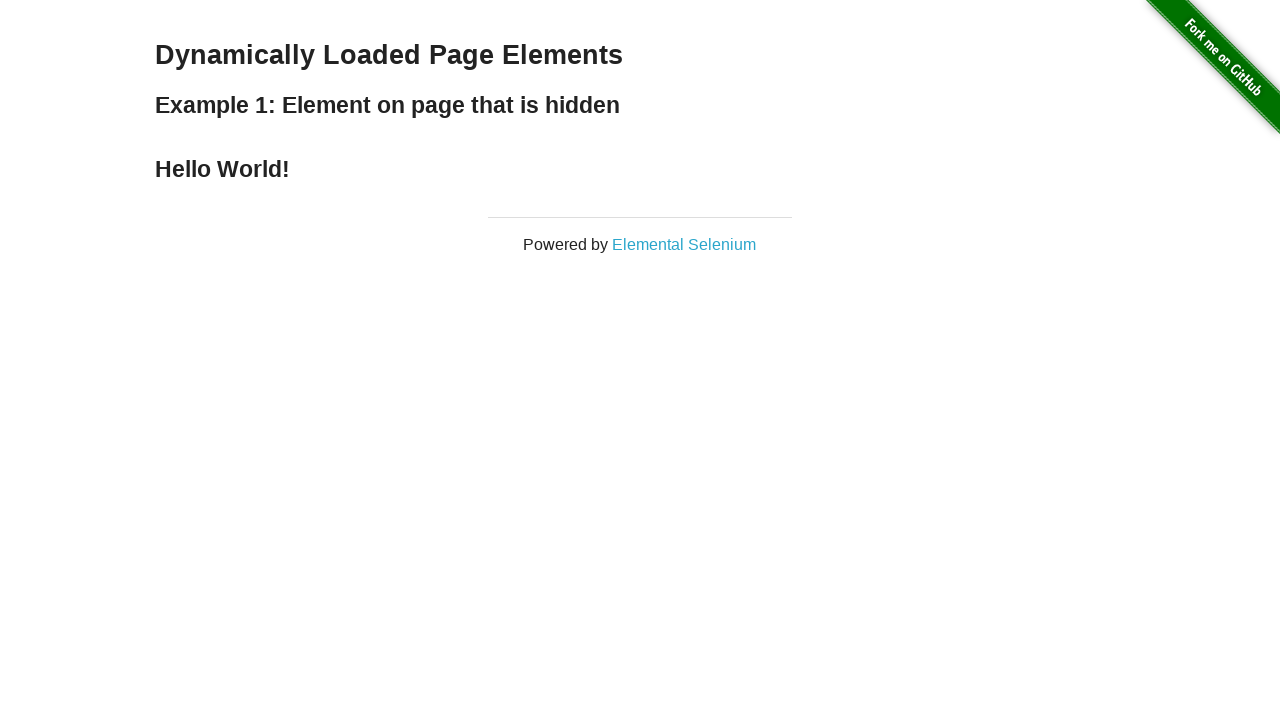

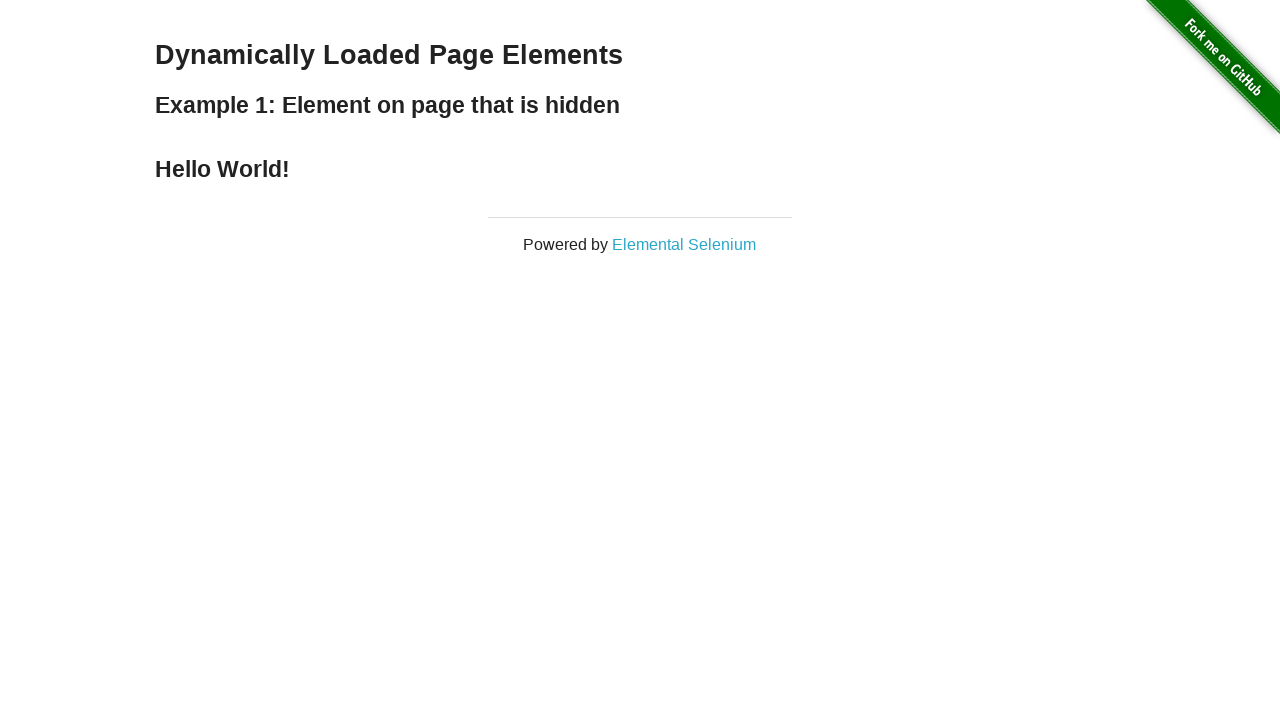